Tests switching to an iframe and reading content inside it

Starting URL: https://the-internet.herokuapp.com/iframe

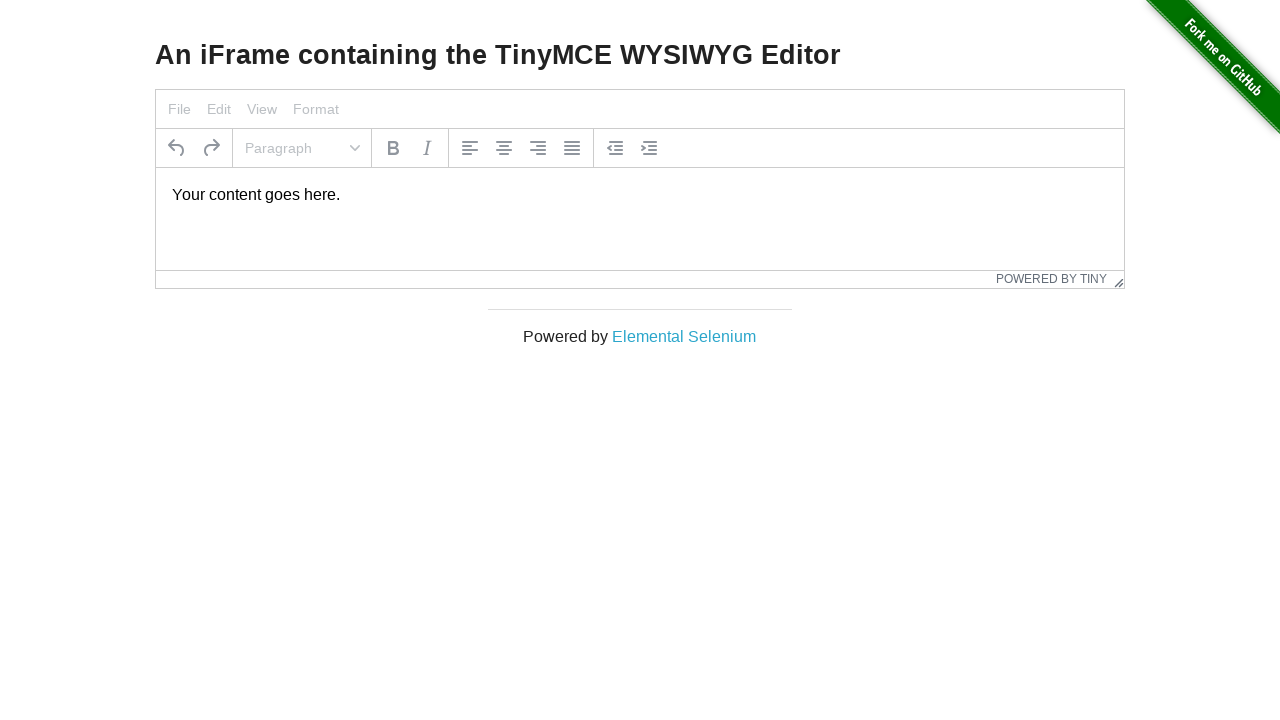

Navigated to iframe test page
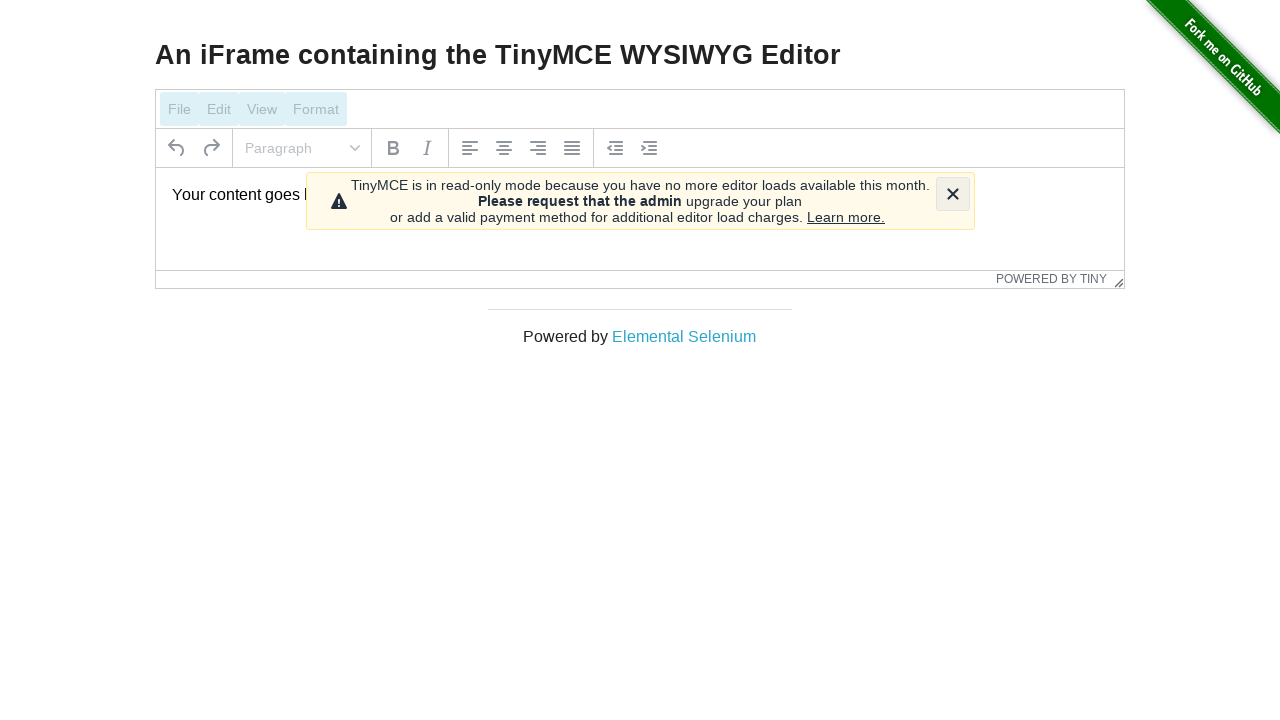

Located iframe element
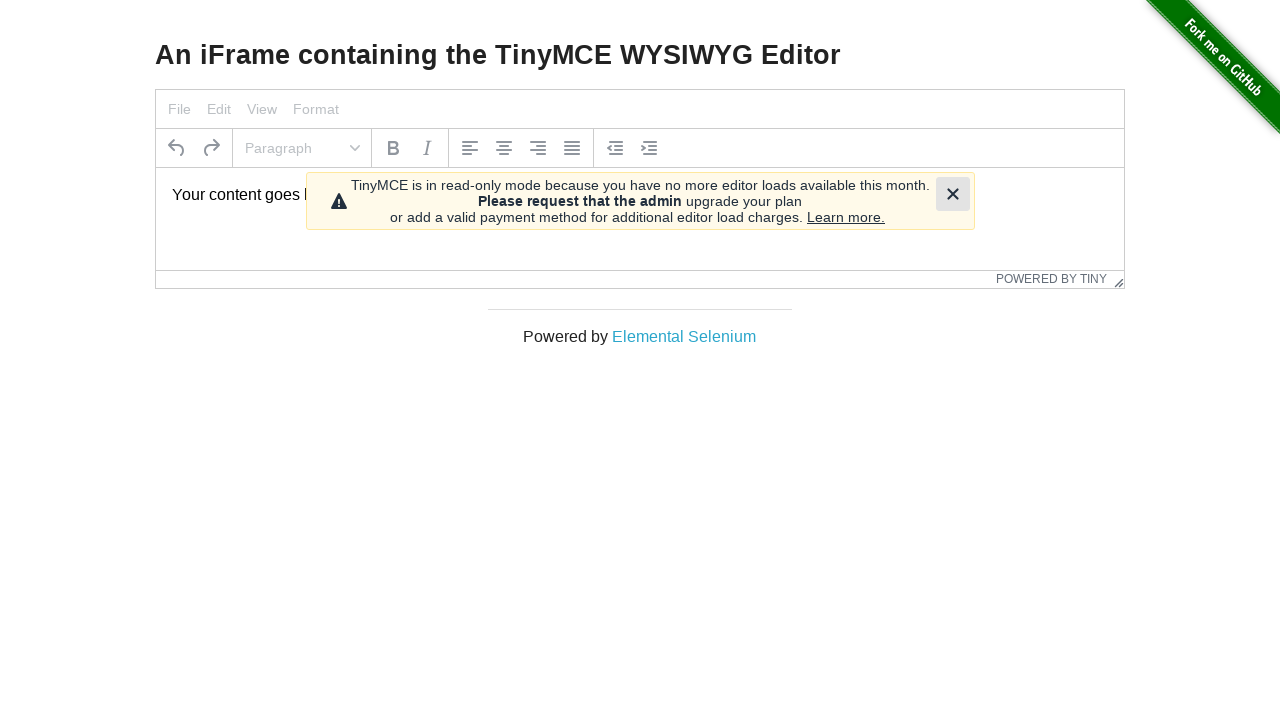

Located paragraph element inside iframe
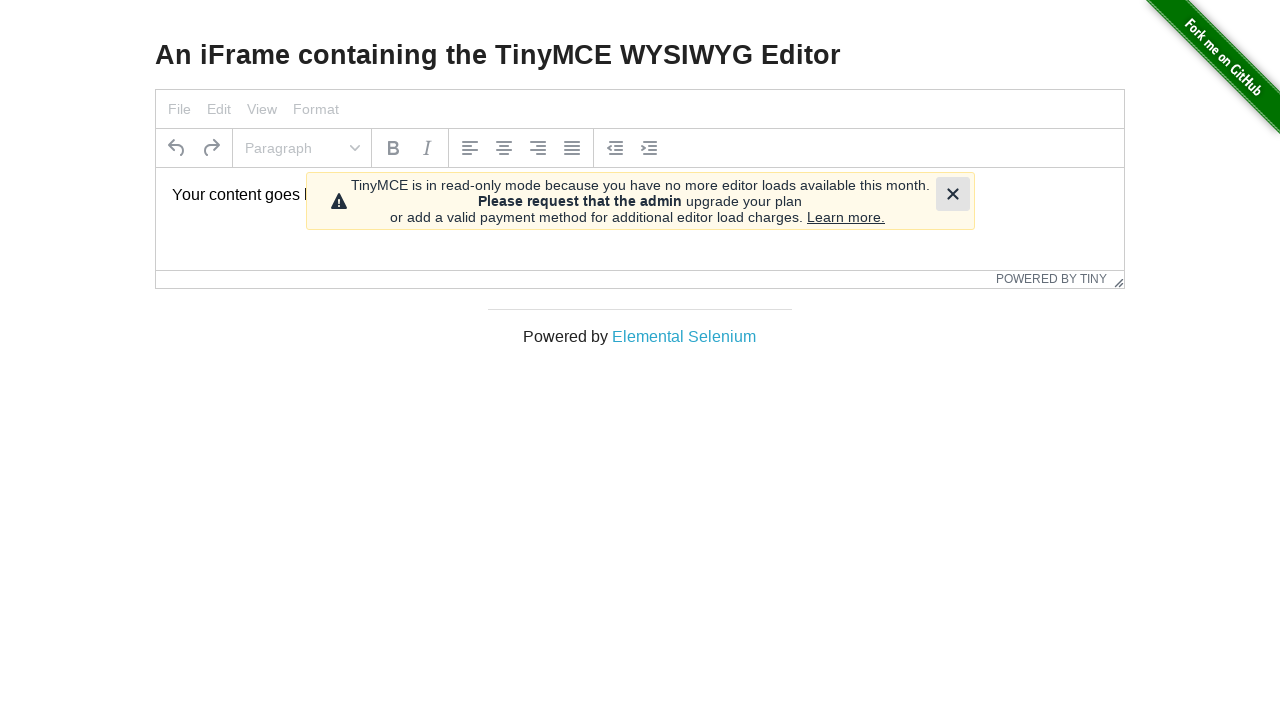

Verified iframe content text matches expected value
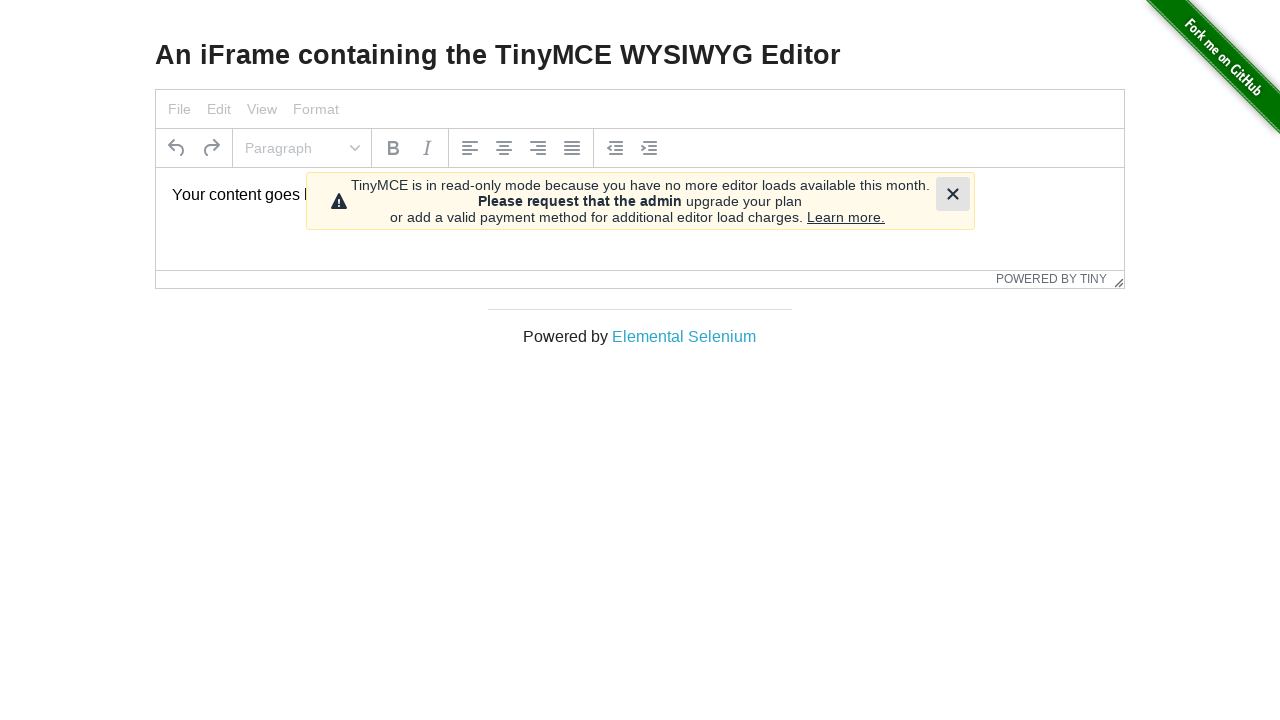

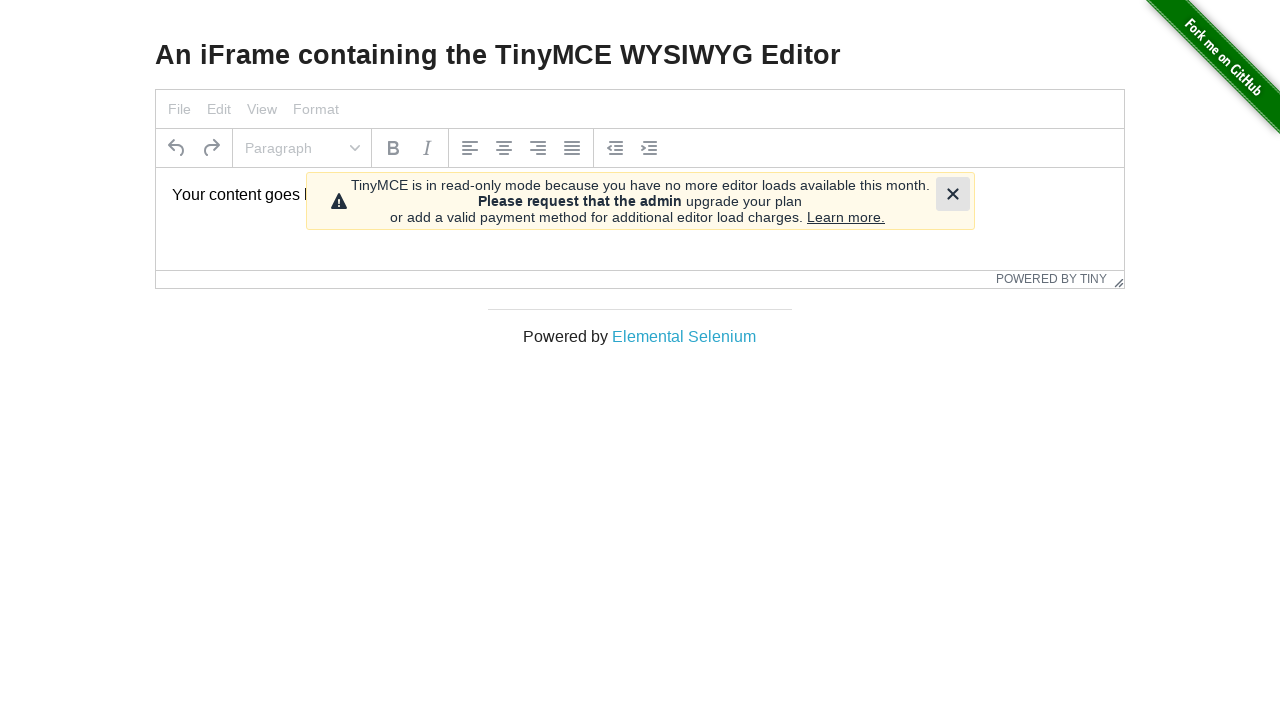